Navigates to the Selenium official website, retrieves the body text content, and maximizes the browser window to verify the homepage loads correctly.

Starting URL: https://selenium.dev/

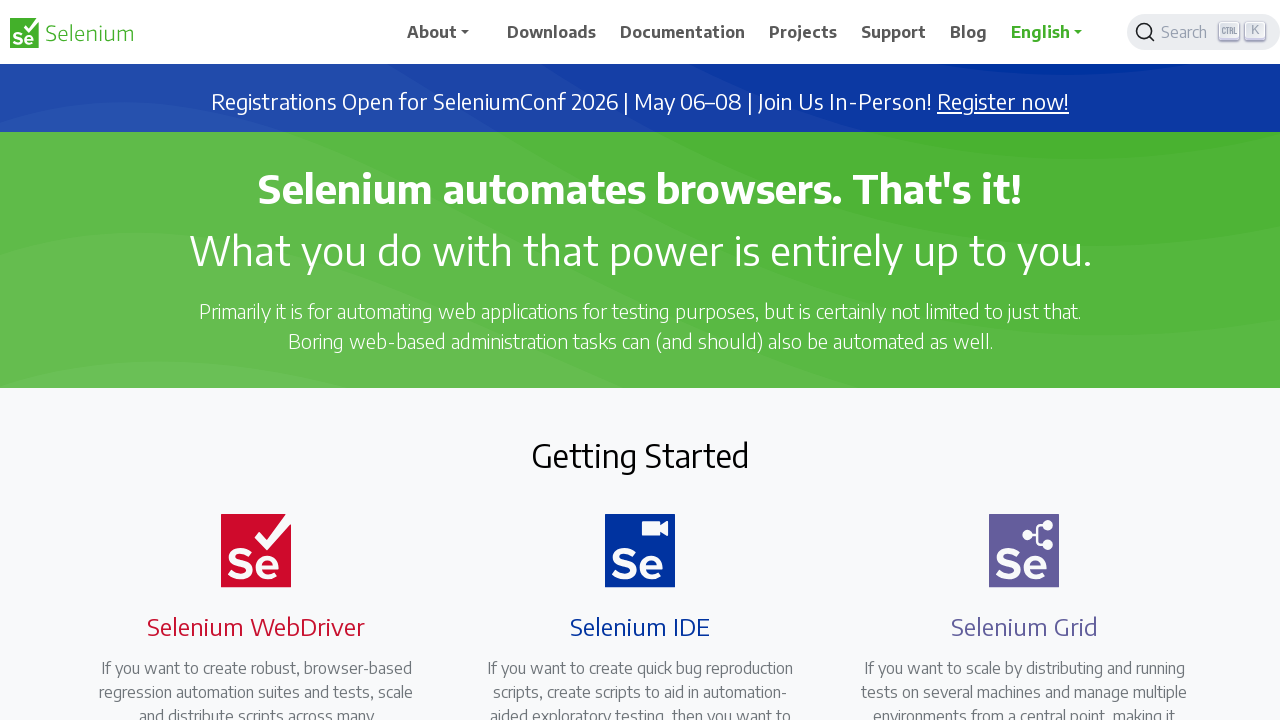

Body element loaded and ready
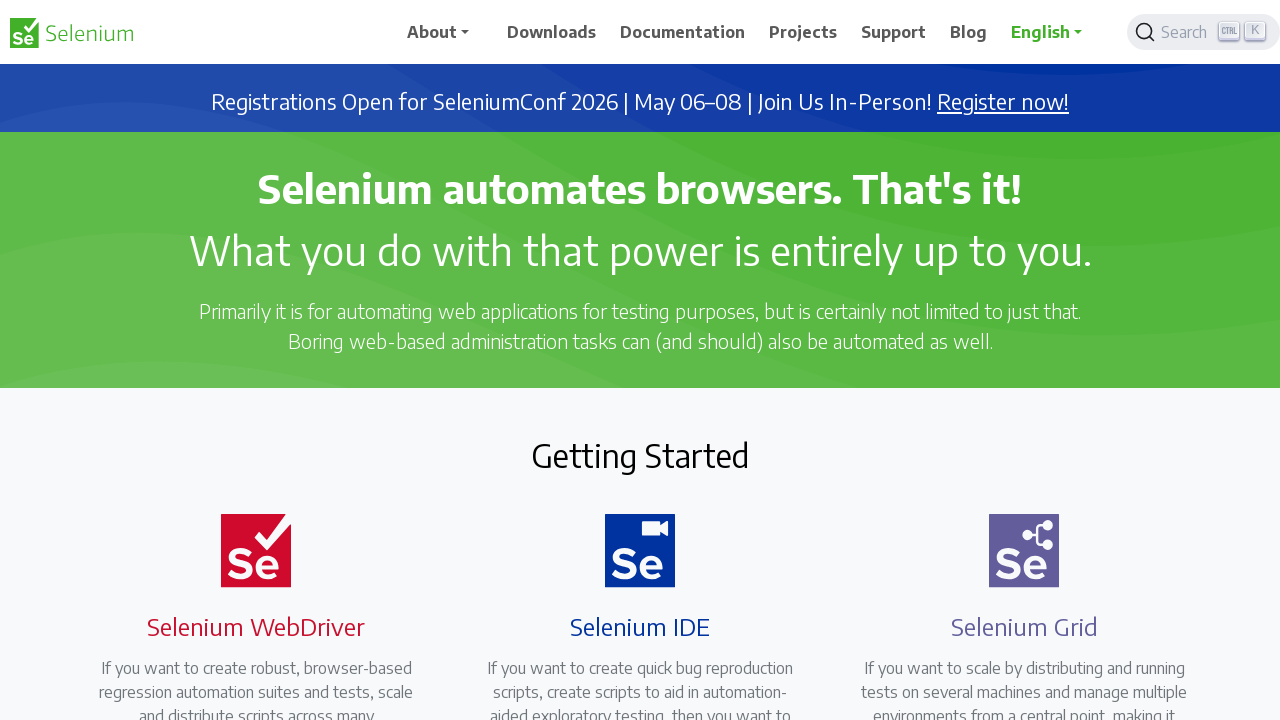

Retrieved body text content (3033 characters)
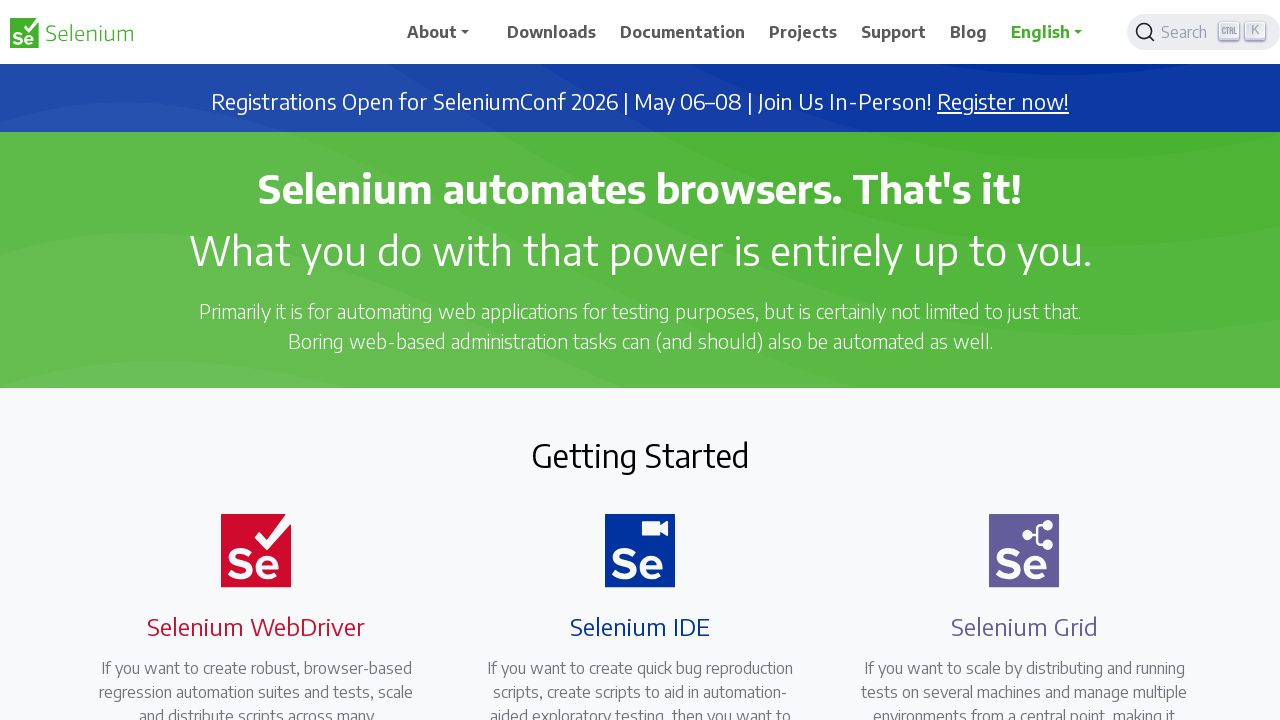

Set viewport to 1920x1080 (maximized)
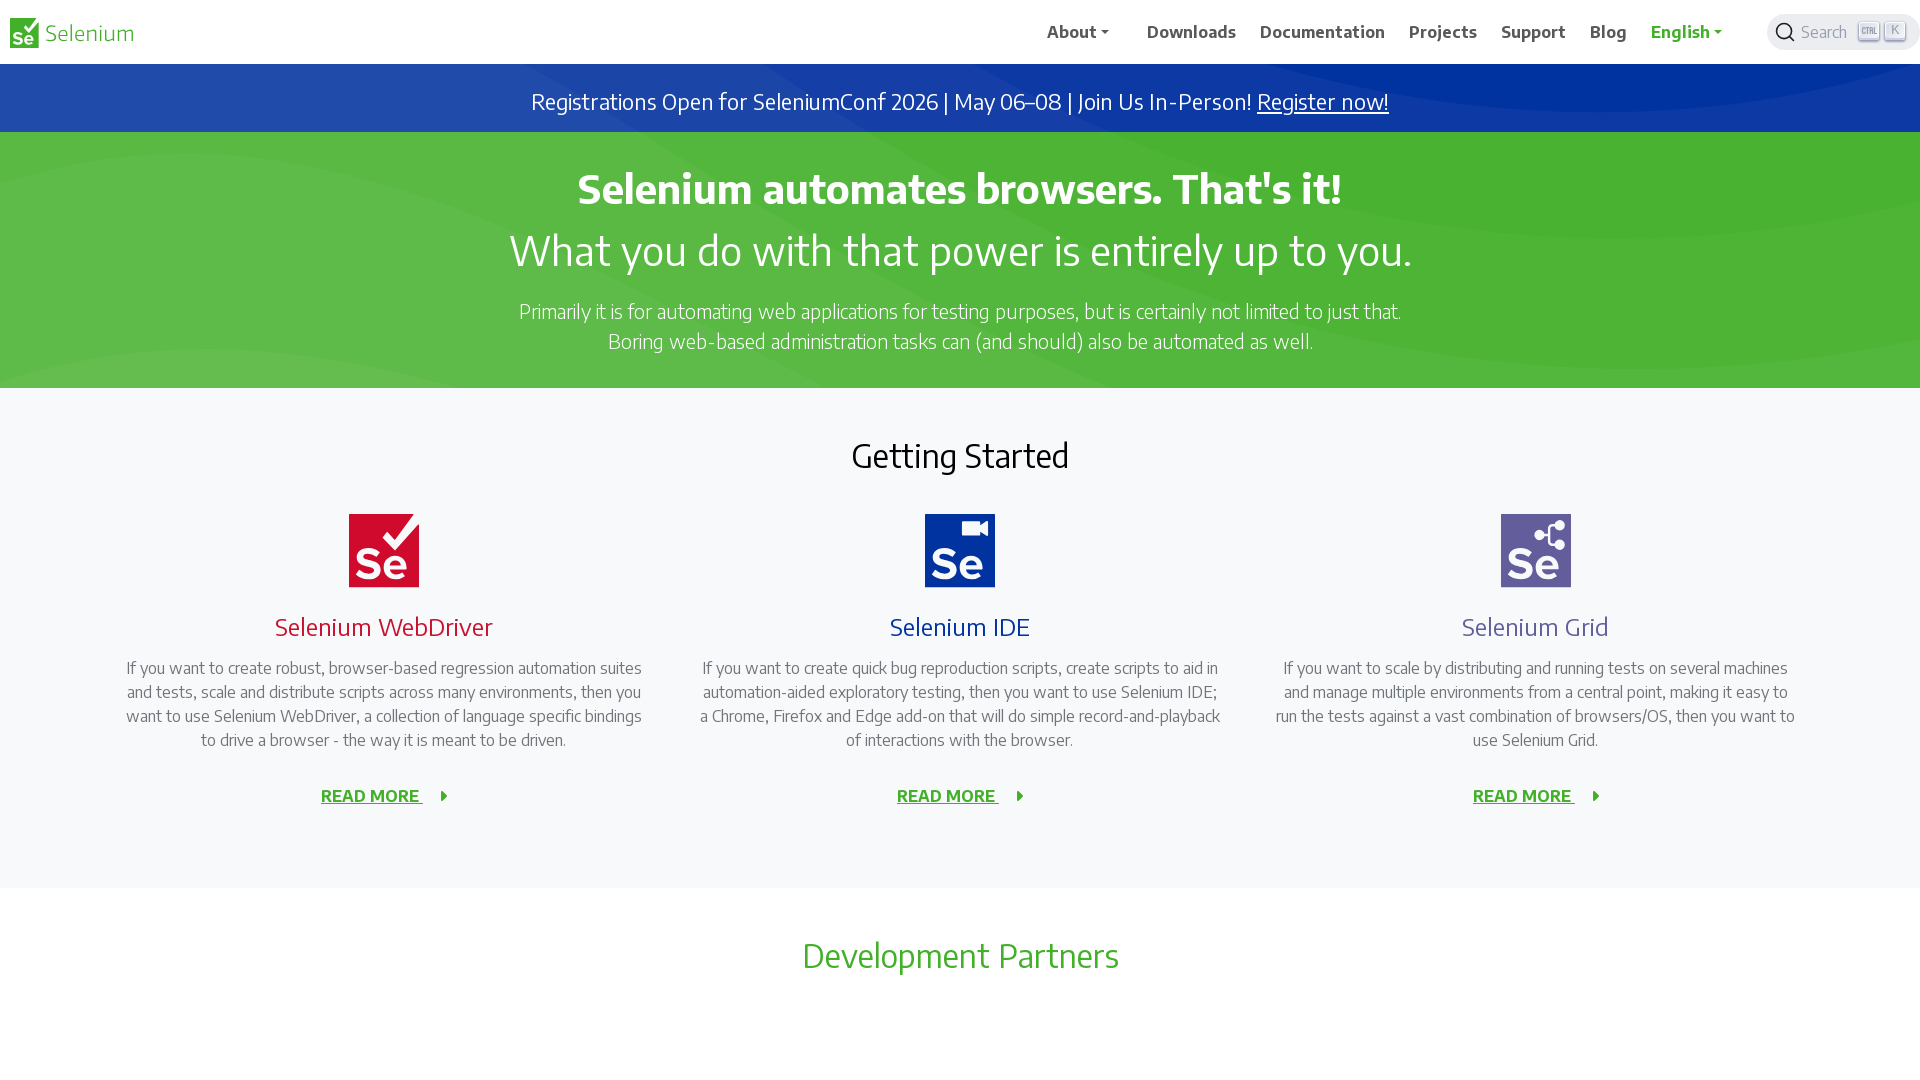

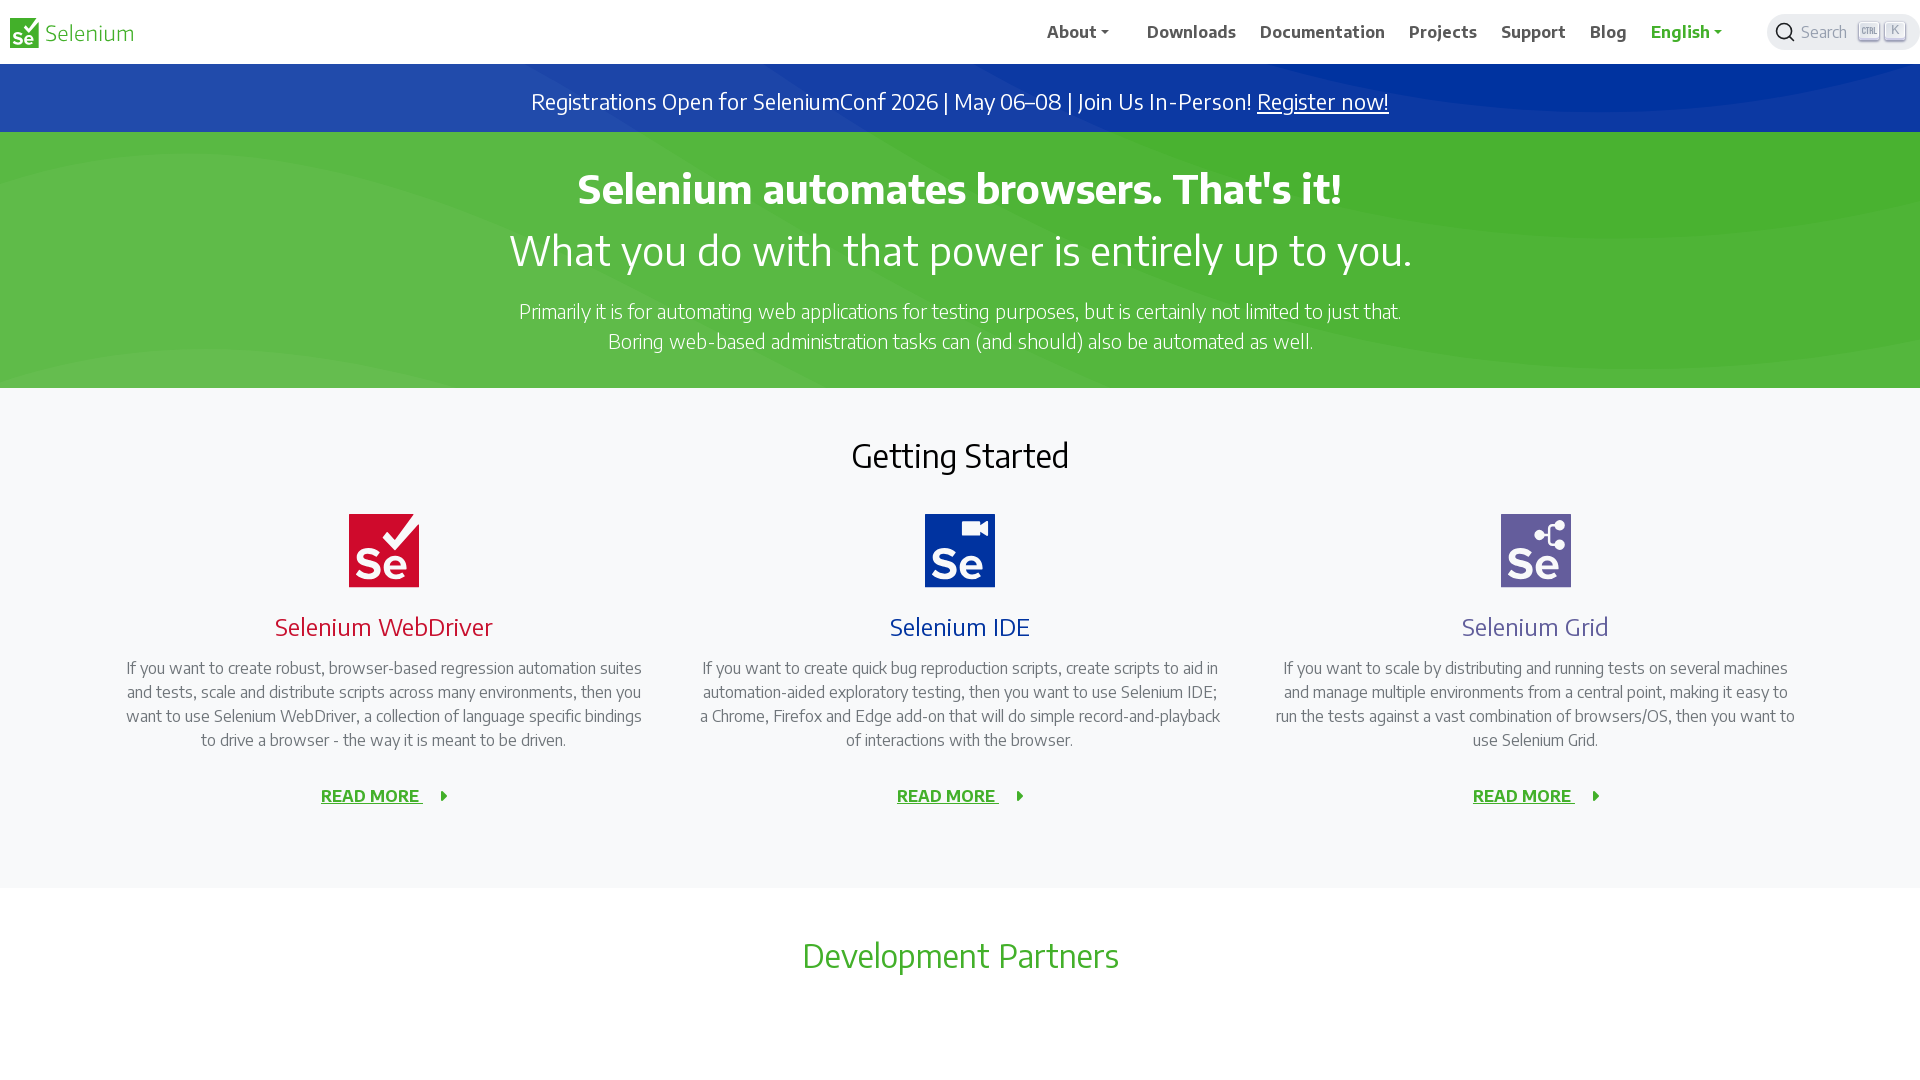